Tests browser window handling by opening a new tab, verifying content in the new tab, and switching back to the original window

Starting URL: https://demoqa.com/browser-windows

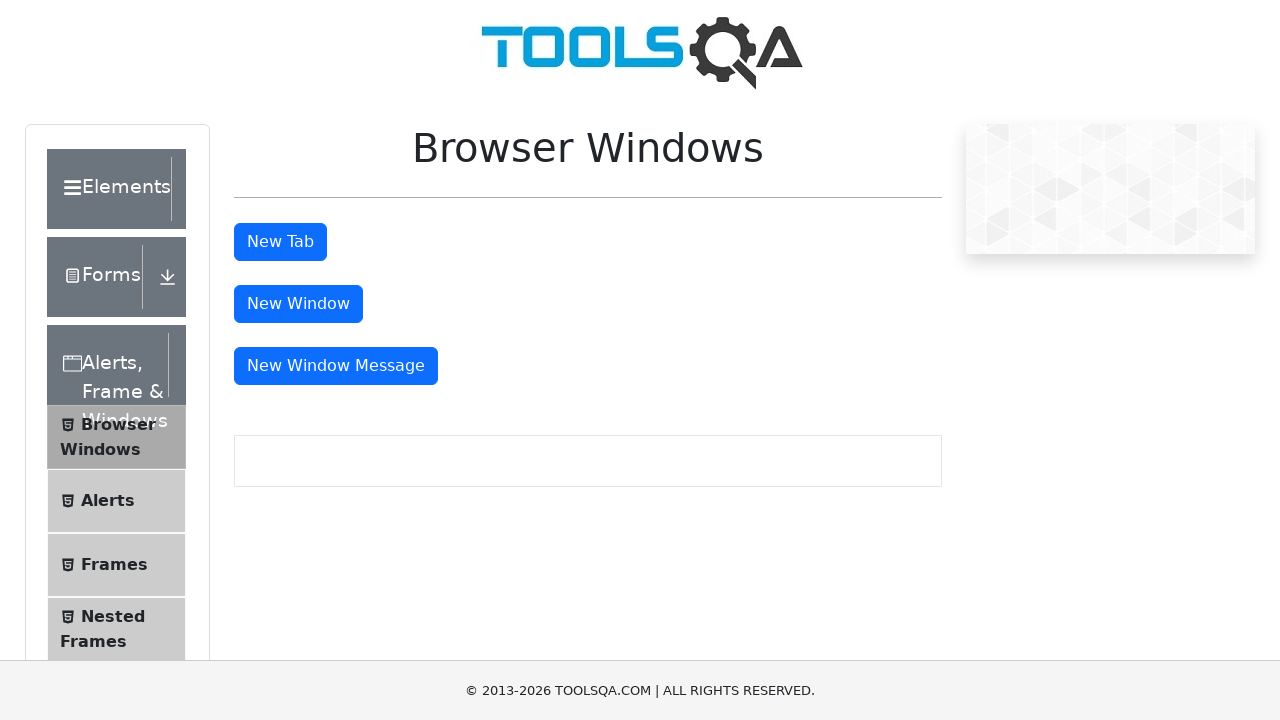

Stored reference to original page
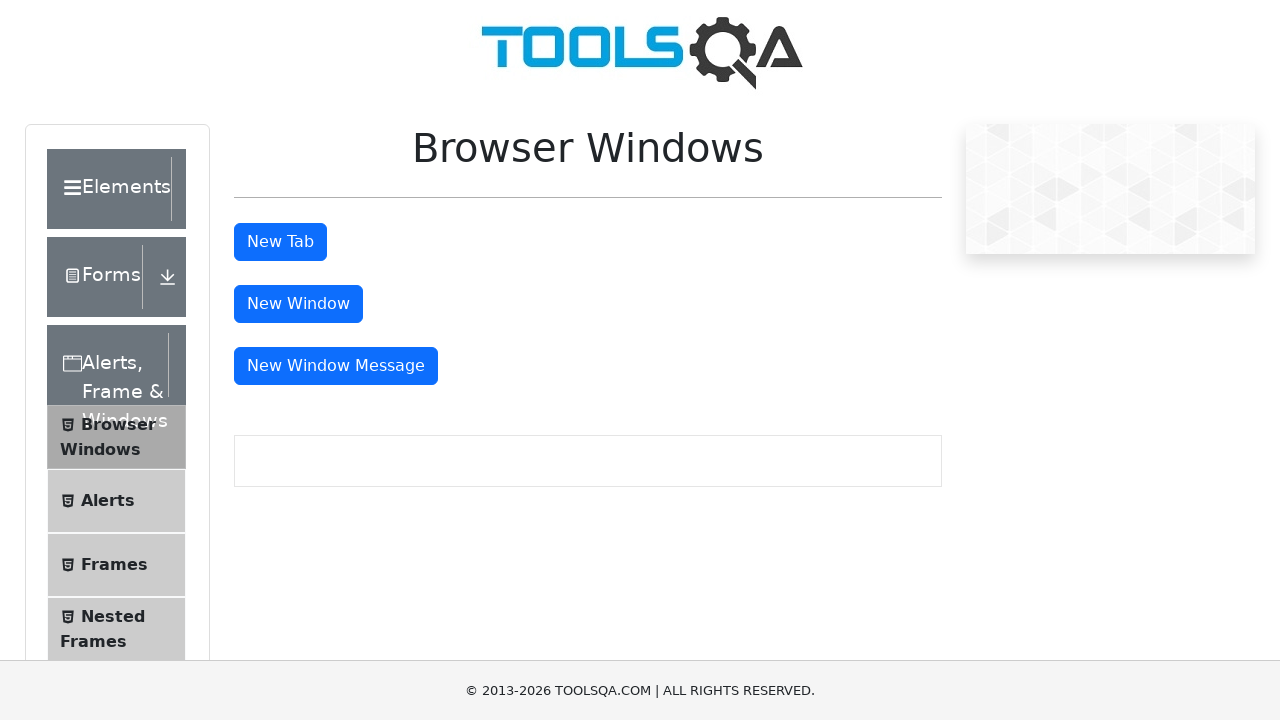

Clicked New Tab button to open a new tab at (280, 242) on #tabButton
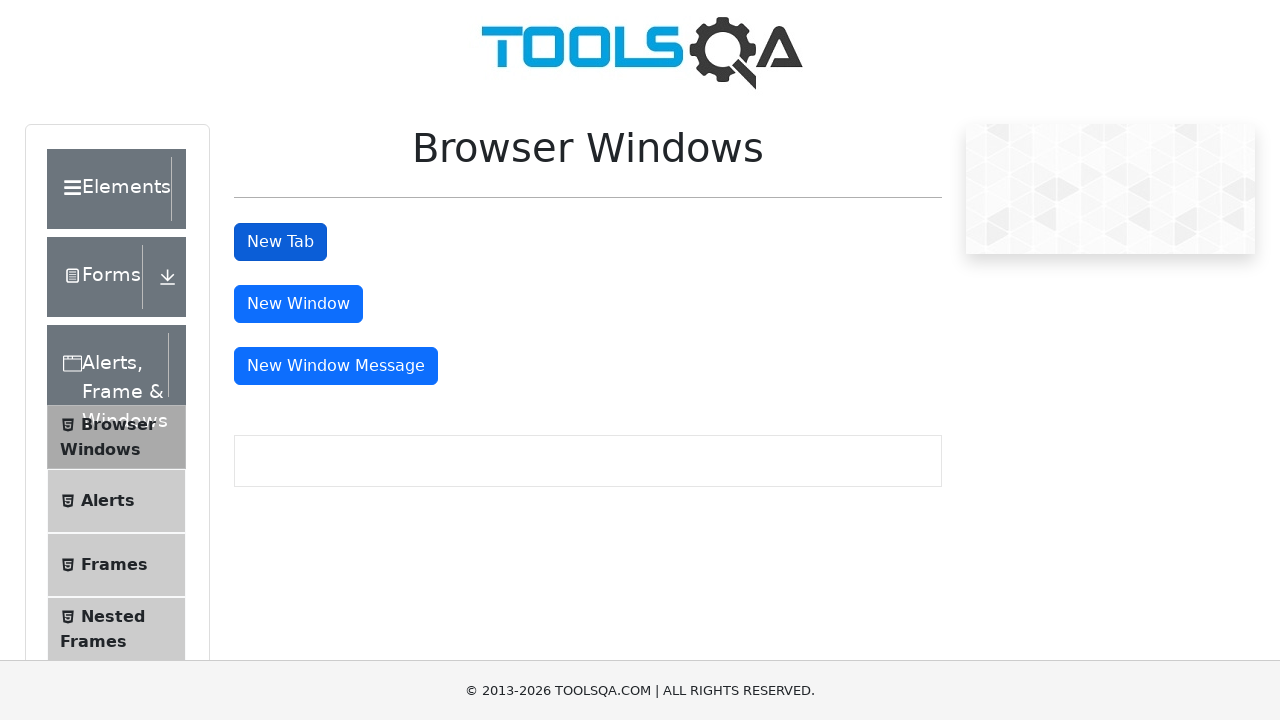

New tab opened and captured
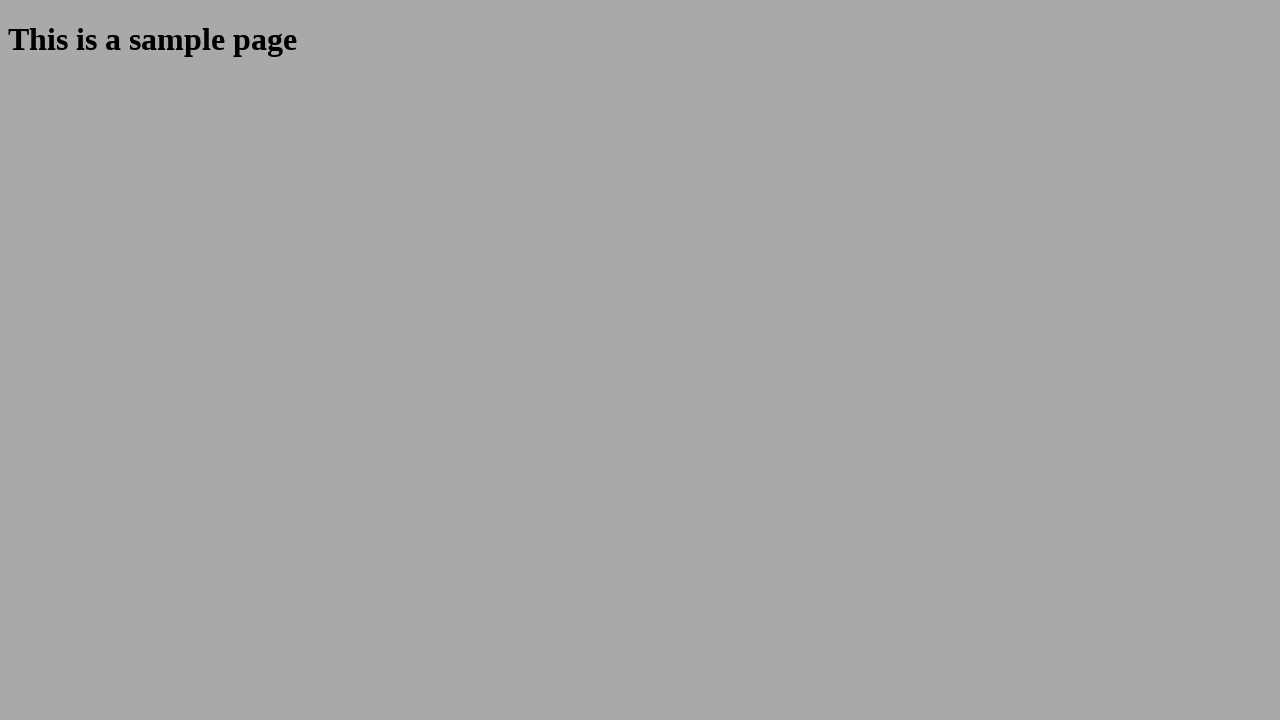

New page finished loading
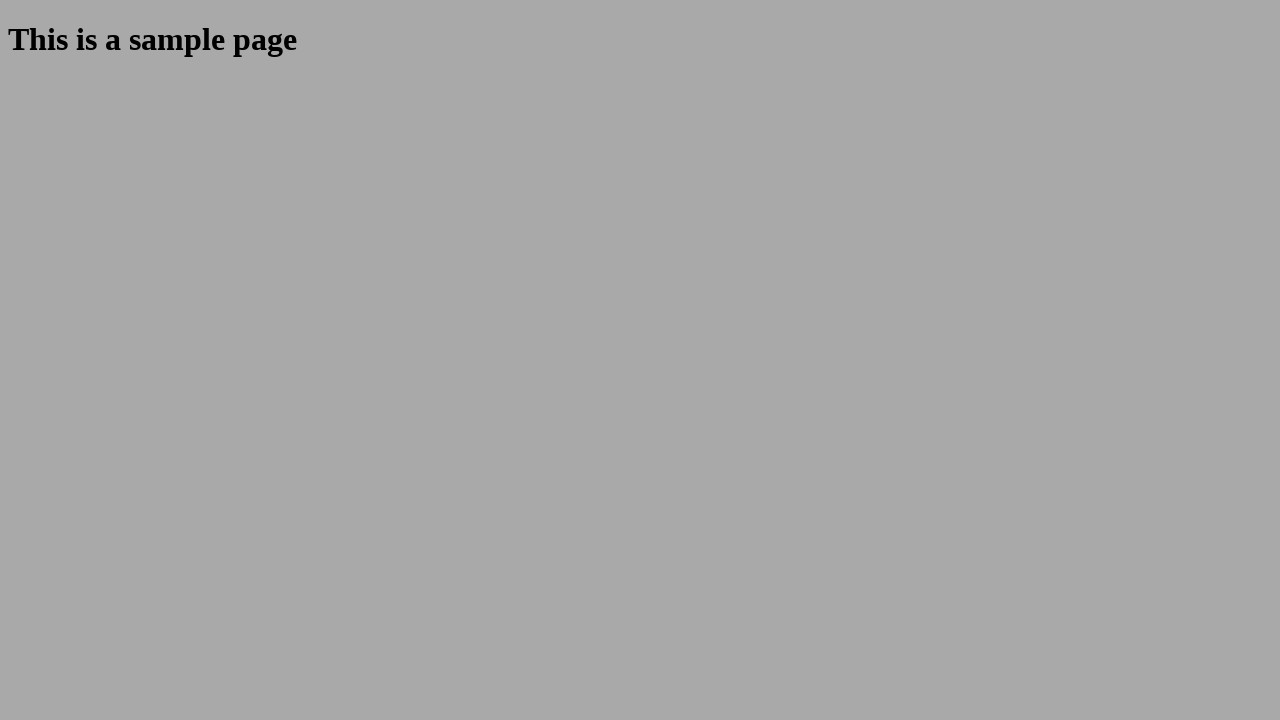

Located header element (h1#sampleHeading) in new tab
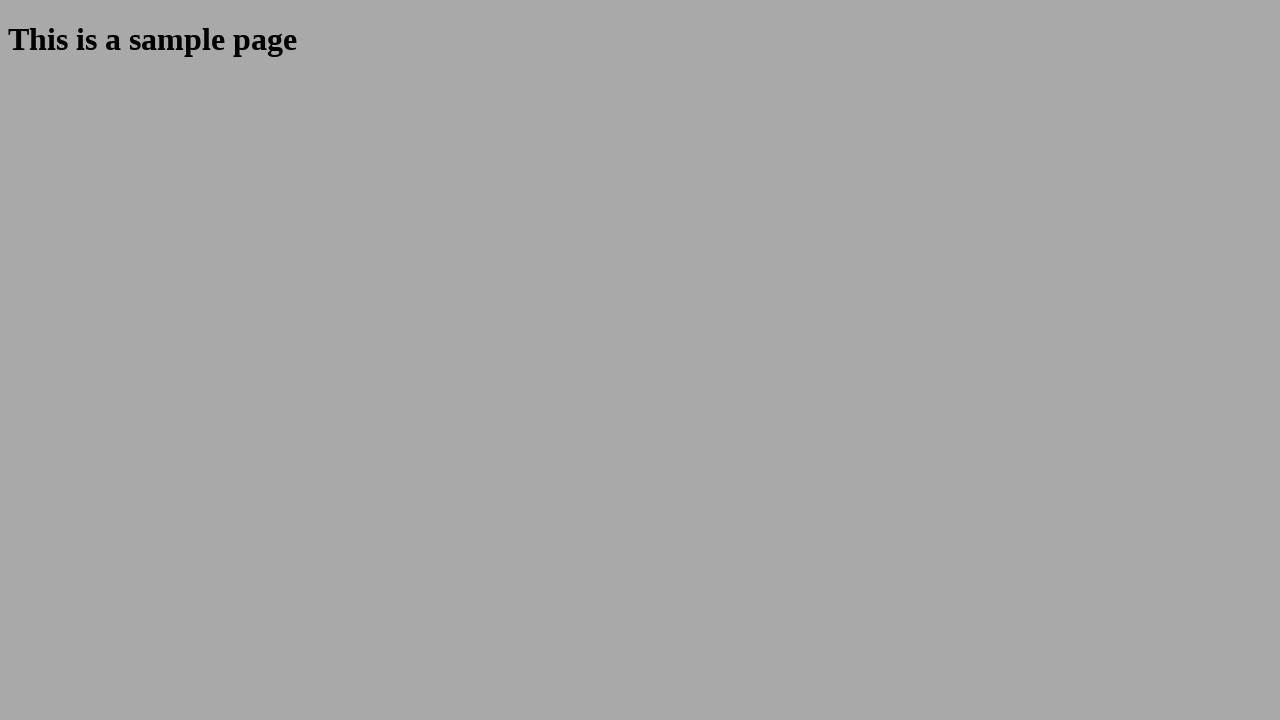

Switched back to original page
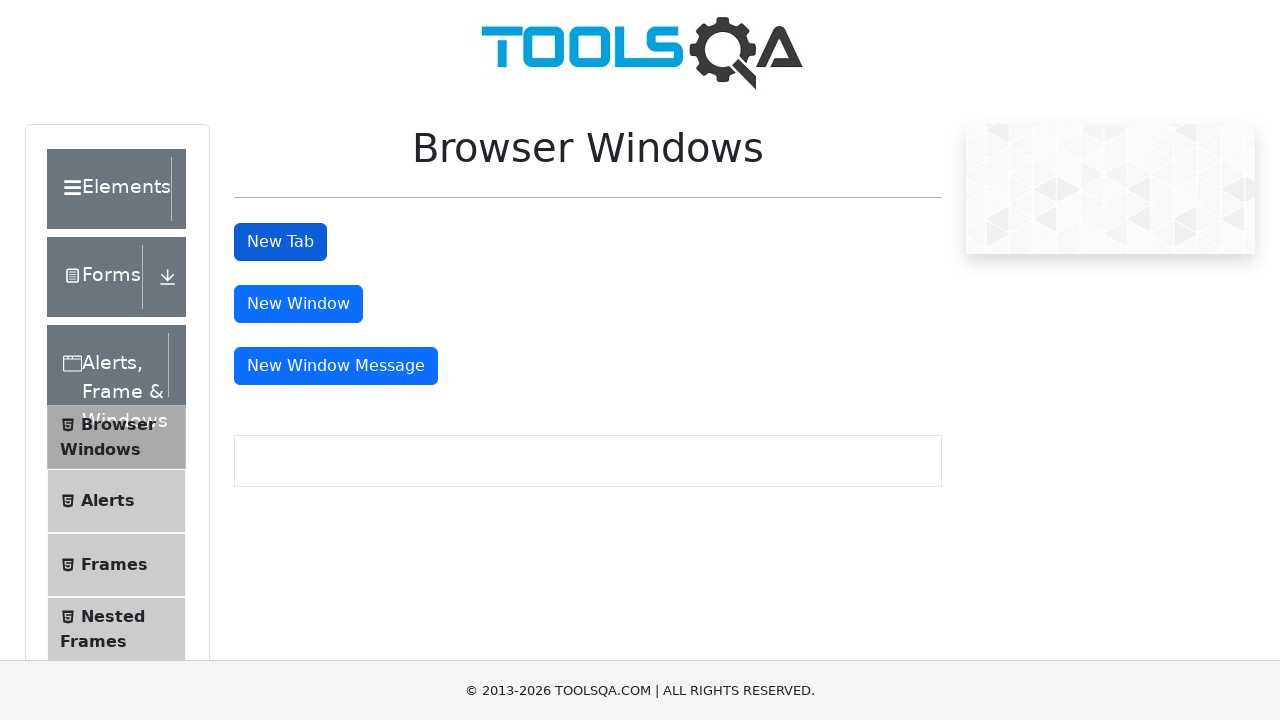

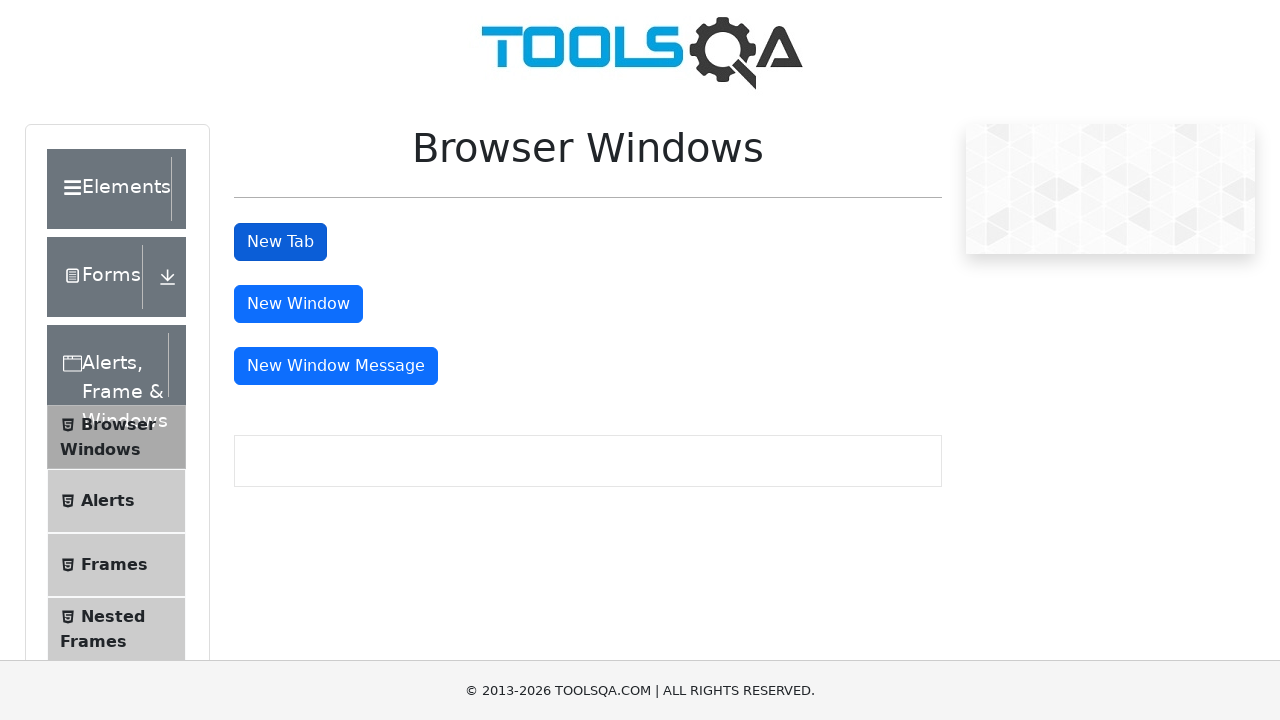